Navigates to BlueStone jewelry website, hovers over the Rings menu, clicks on Diamond Rings, and sorts the results by price from low to high

Starting URL: https://www.bluestone.com/

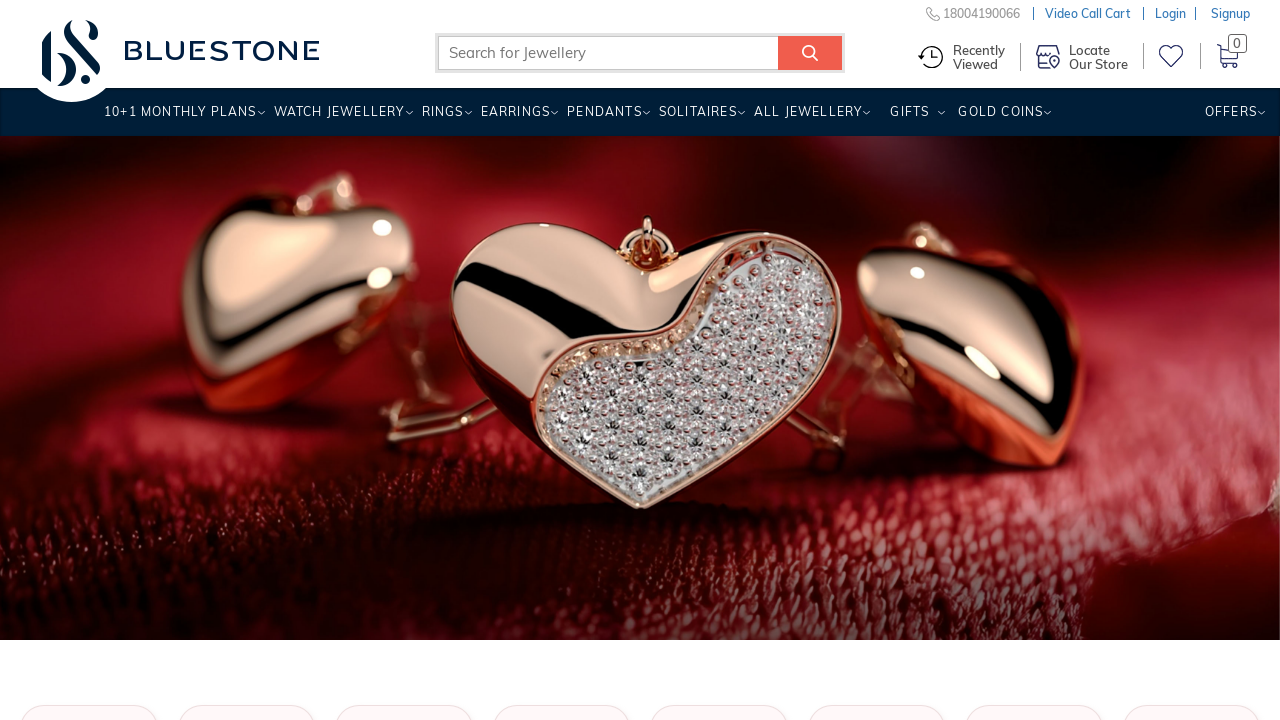

Navigated to BlueStone jewelry website
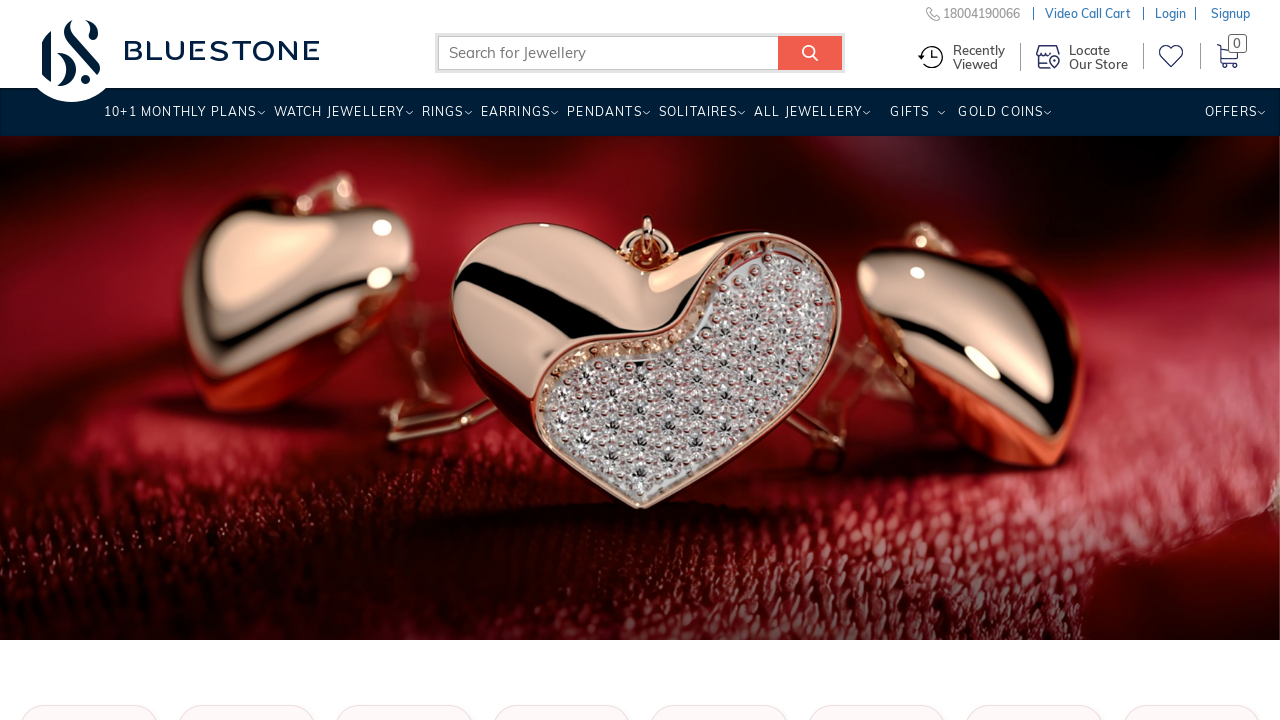

Hovered over Rings menu item at (442, 119) on xpath=//ul[@class='wh-main-menu']/li/a[contains(.,'Ring')]
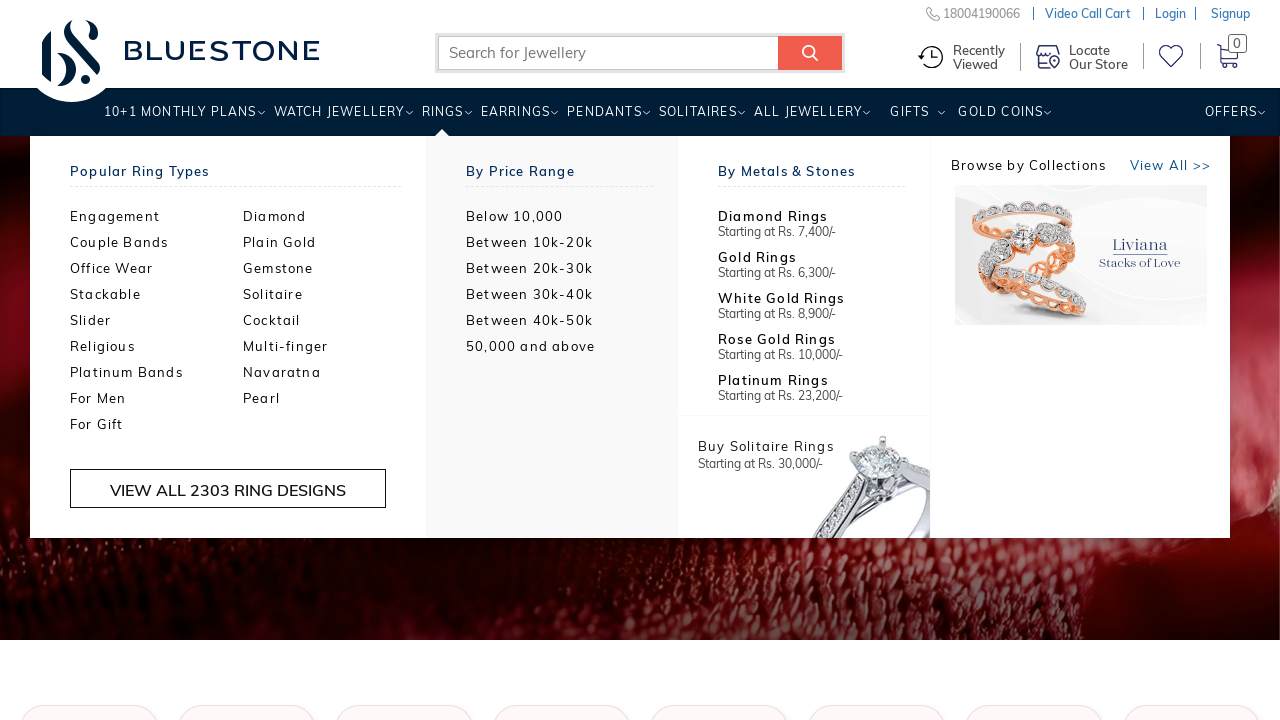

Waited for submenu to appear
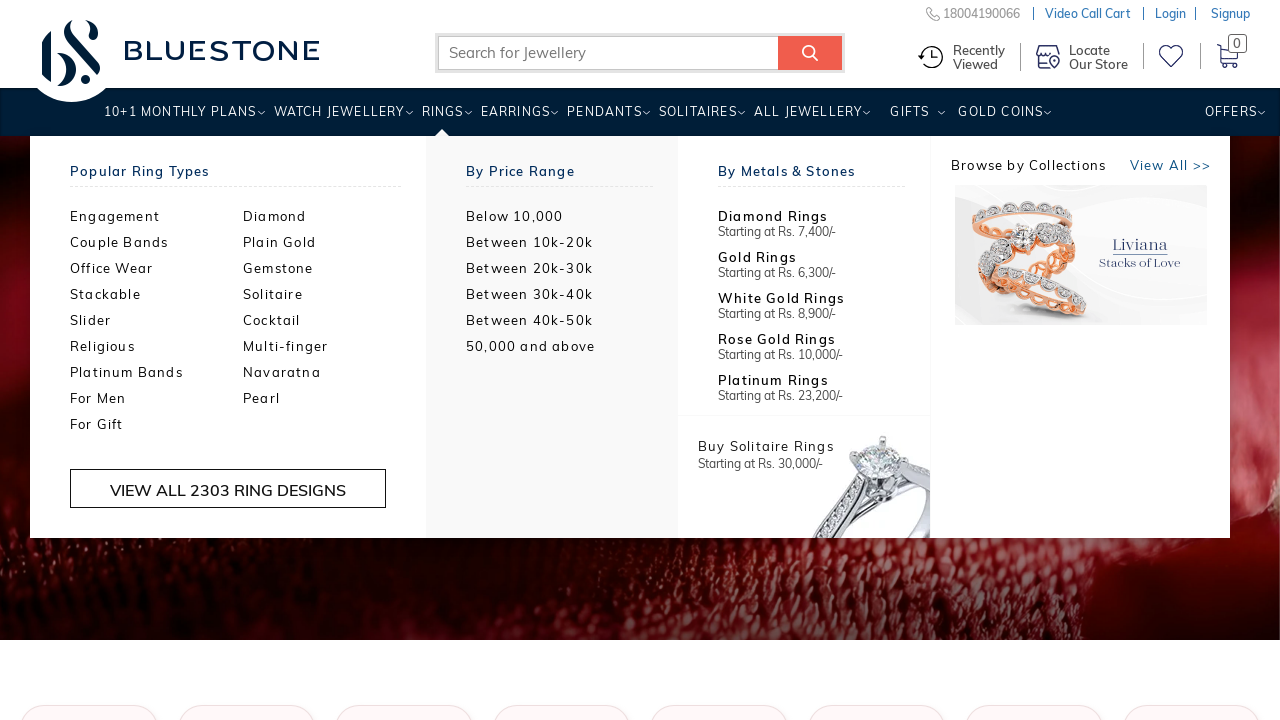

Hovered over Diamond Rings option at (330, 216) on xpath=//a[@title='Diamond Rings'] >> nth=0
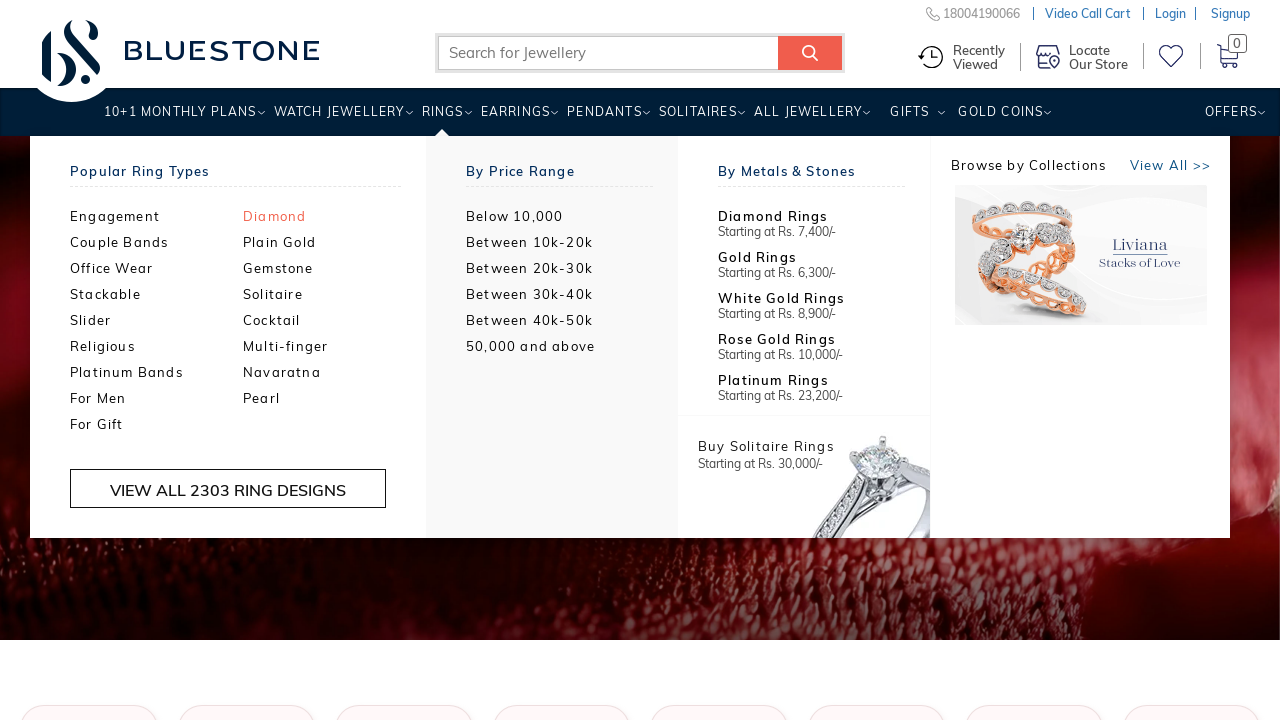

Waited for Diamond Rings option to fully load
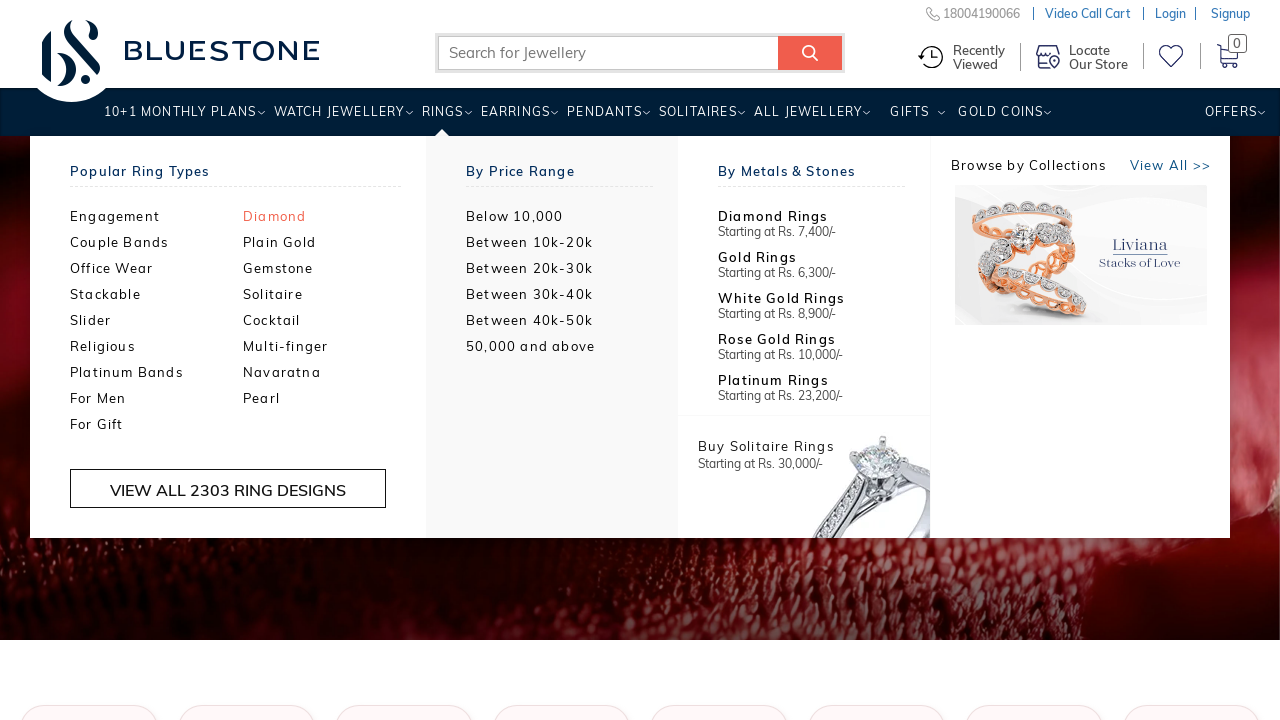

Clicked on Diamond Rings option at (330, 216) on xpath=//a[@title='Diamond Rings'] >> nth=0
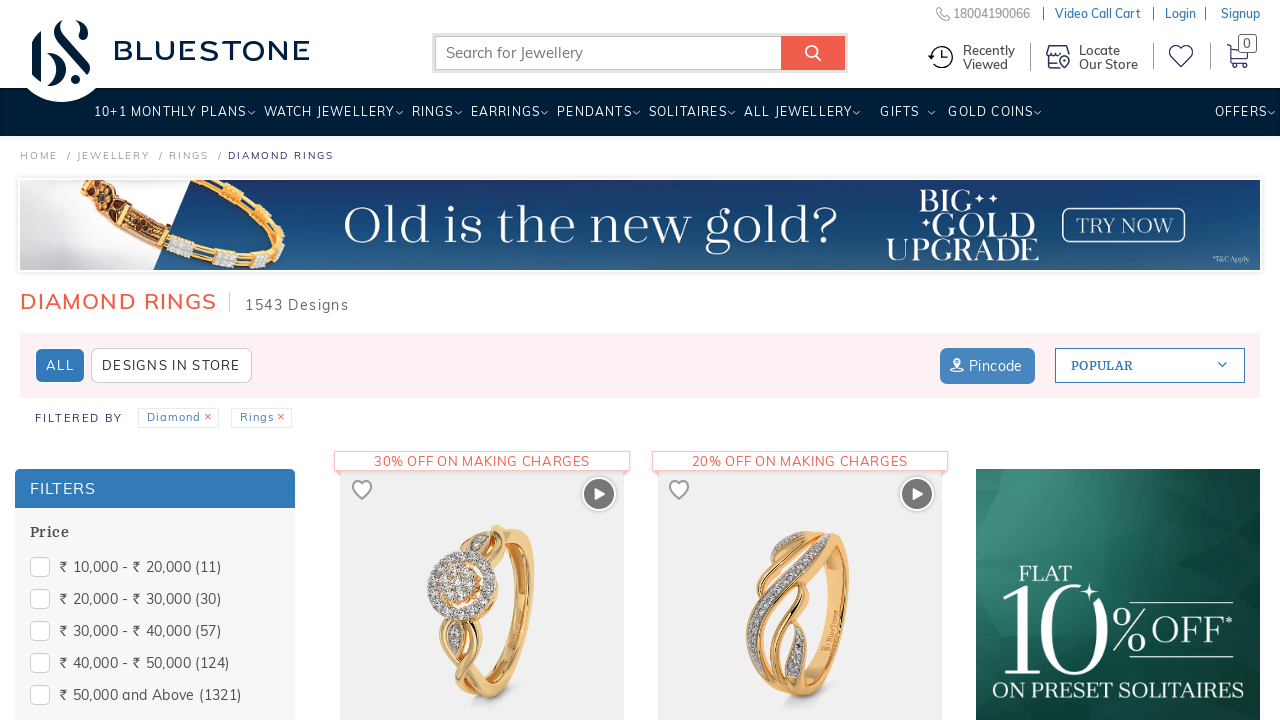

Hovered over Sort By dropdown at (1150, 366) on xpath=//span[@class='view-by-wrap title style-outline i-right'] >> nth=0
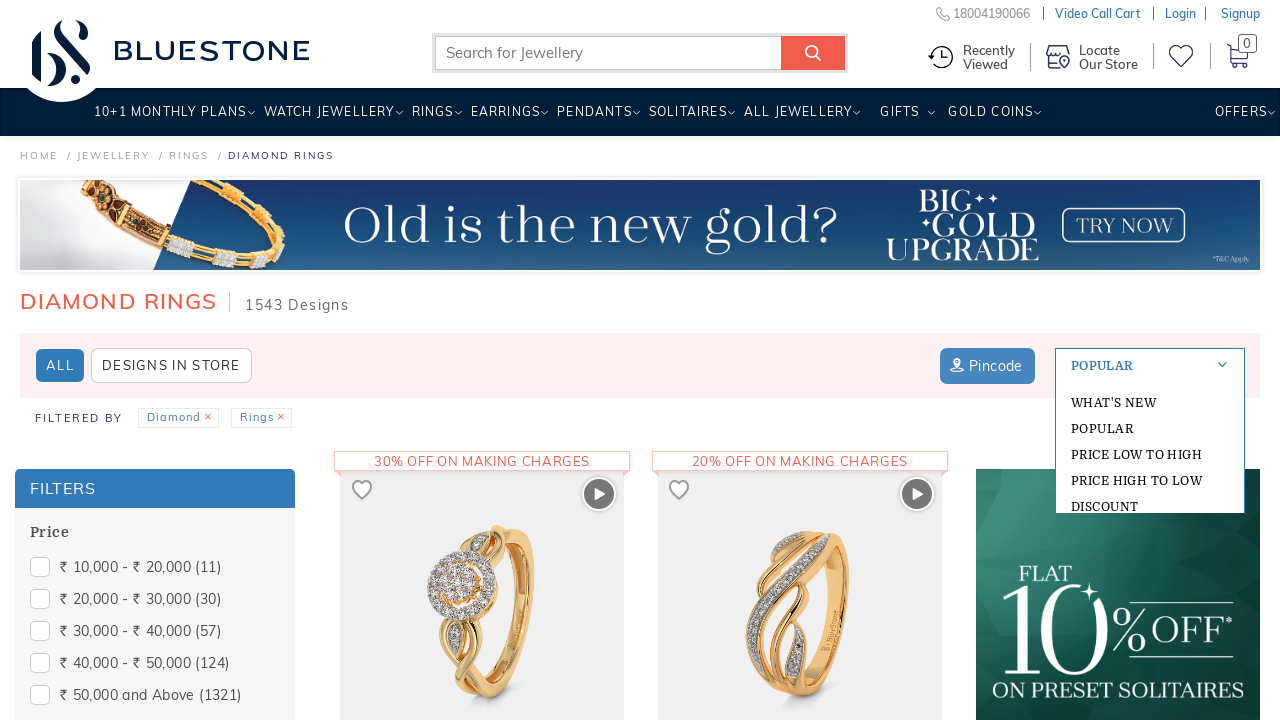

Hovered over Price Low to High sorting option at (1150, 454) on xpath=//a[contains(.,'Price Low to High ')] >> nth=0
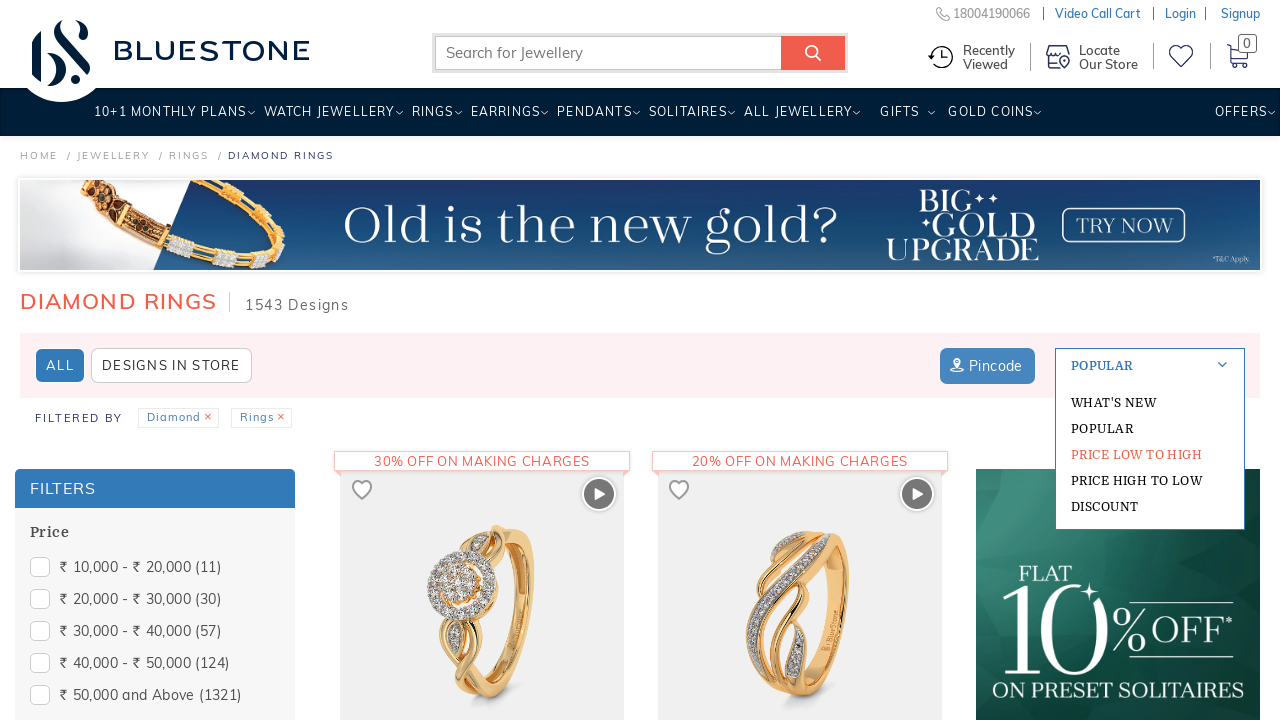

Waited for sorting option to be ready
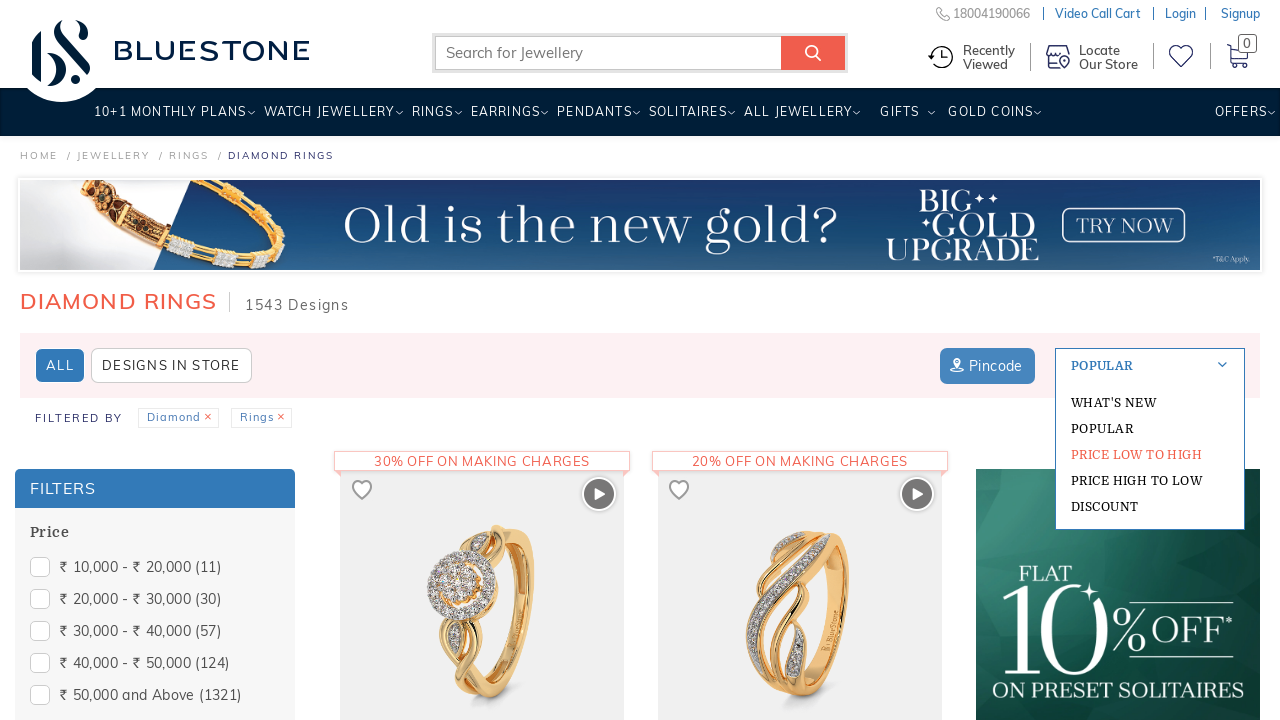

Clicked on Price Low to High sorting option to sort diamond rings by price at (1150, 454) on xpath=//a[contains(.,'Price Low to High ')] >> nth=0
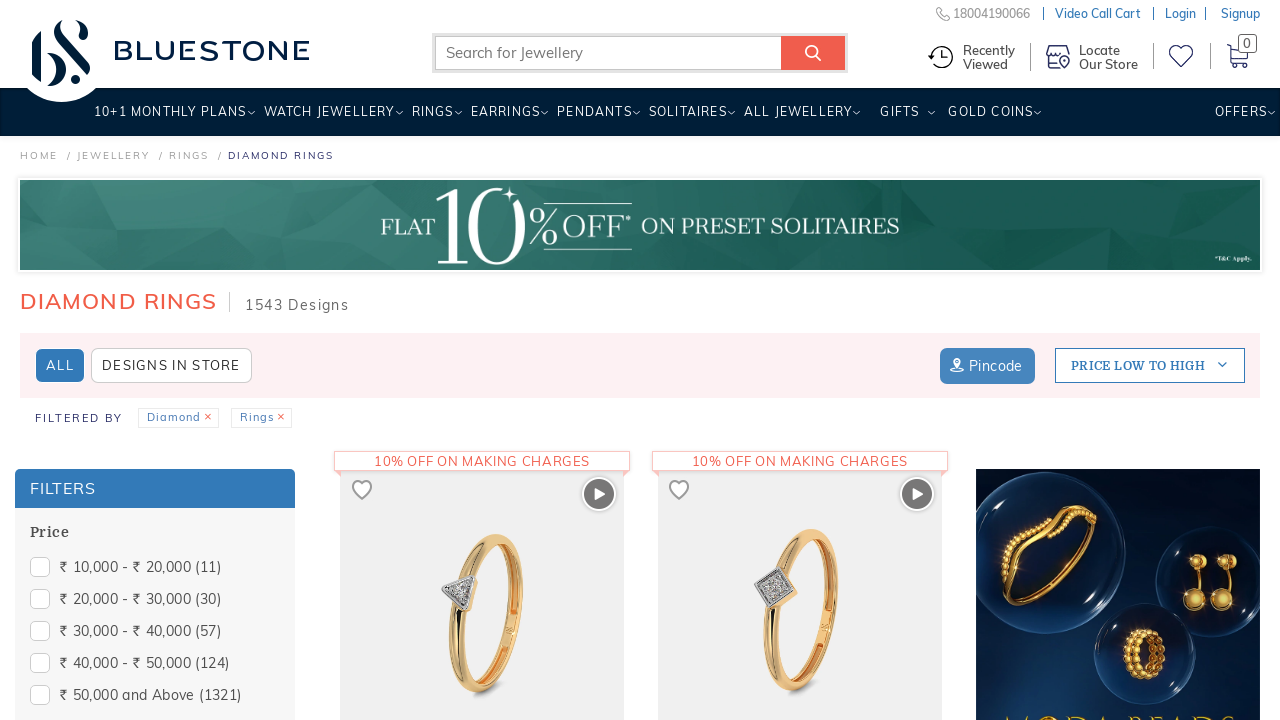

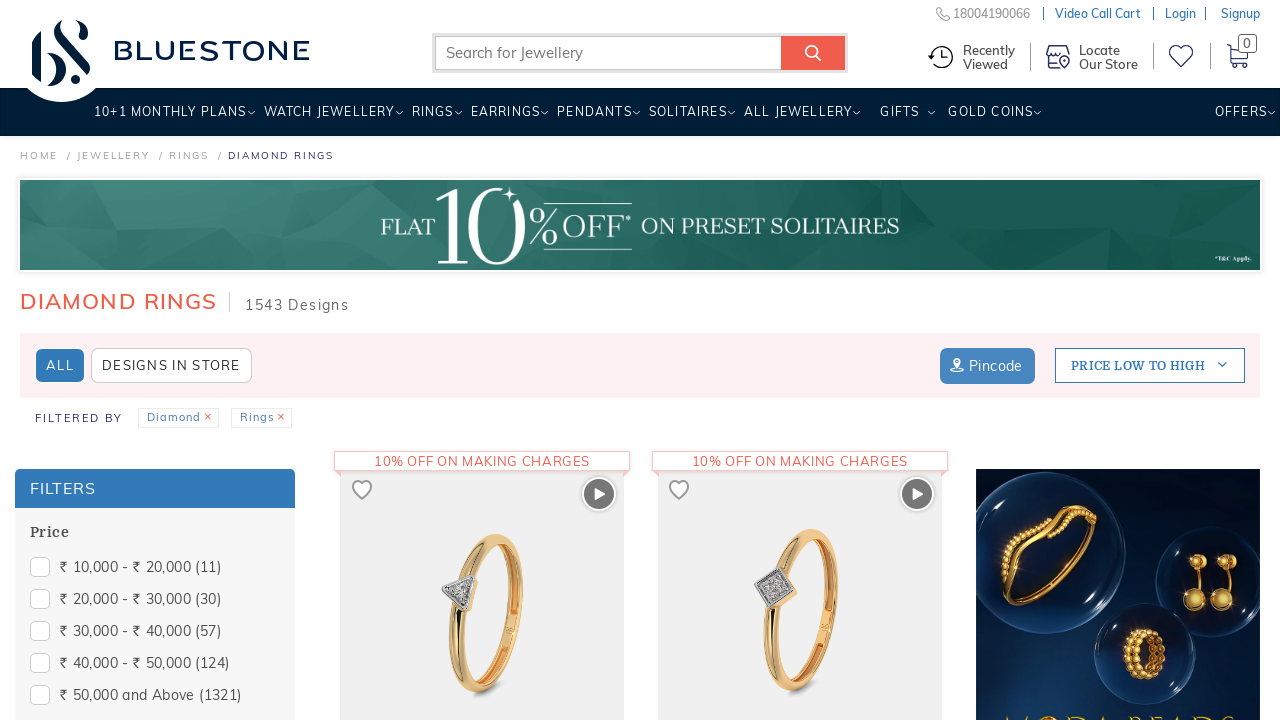